Tests filling a text input field using XPath starts-with selector on a sample Selenium testing page

Starting URL: https://artoftesting.com/samplesiteforselenium

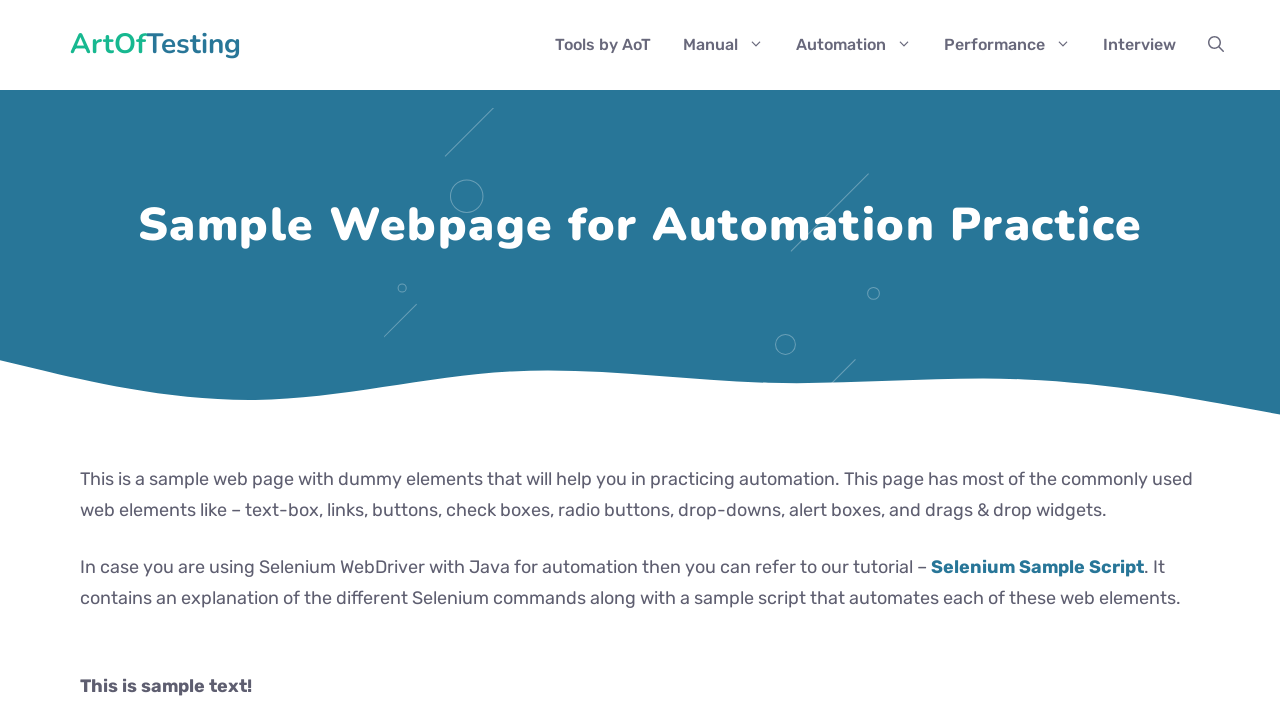

Navigated to Selenium sample testing page
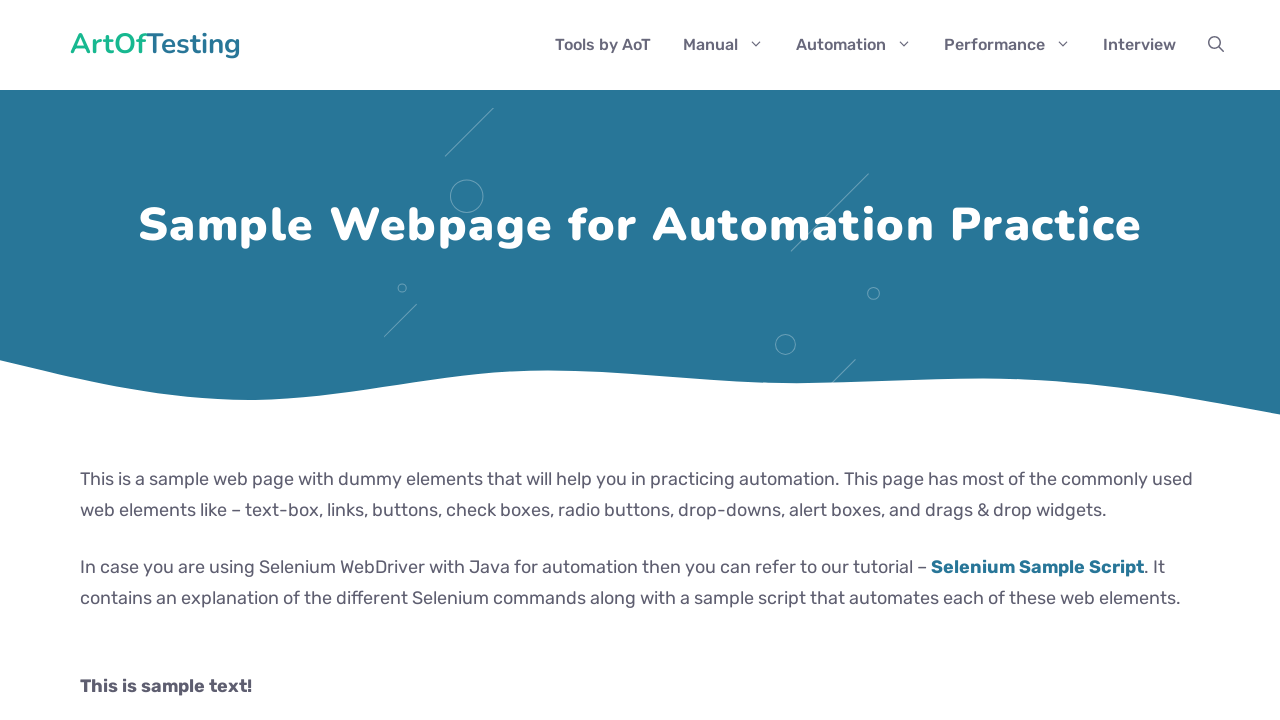

Filled first name input field with 'Ayesha Khan' using XPath starts-with selector on //input[starts-with(@id,'fname')]
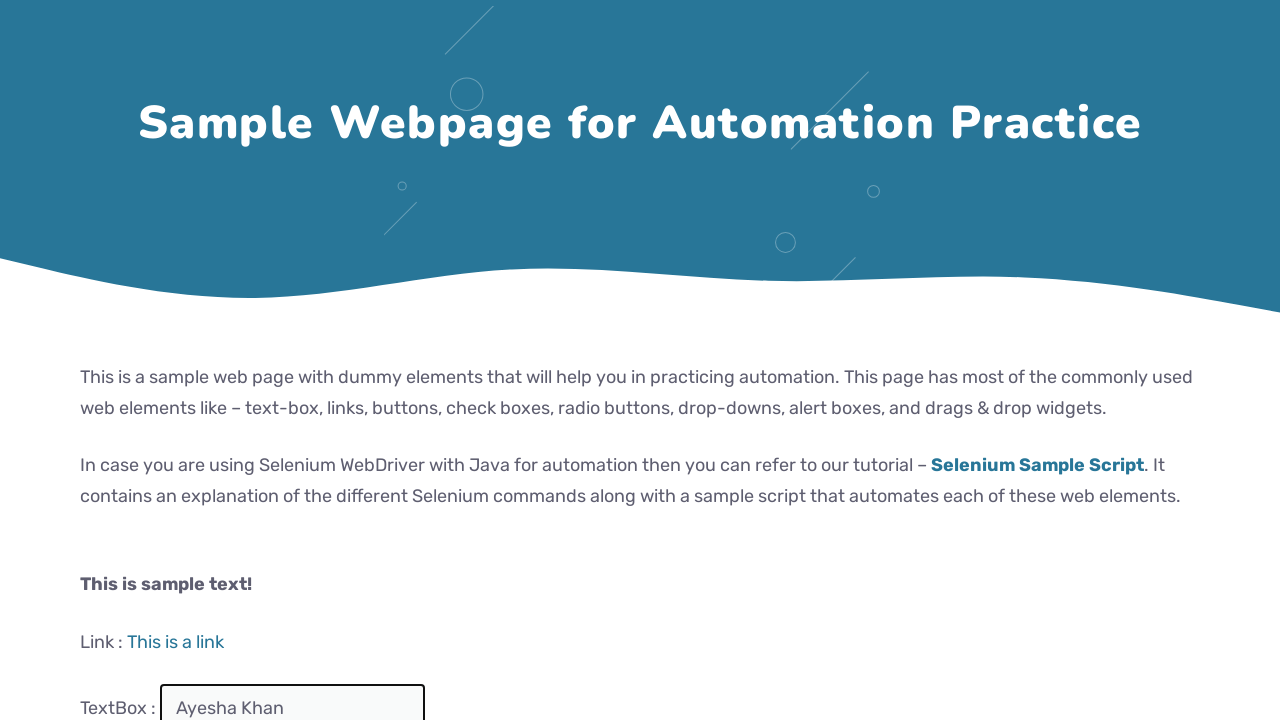

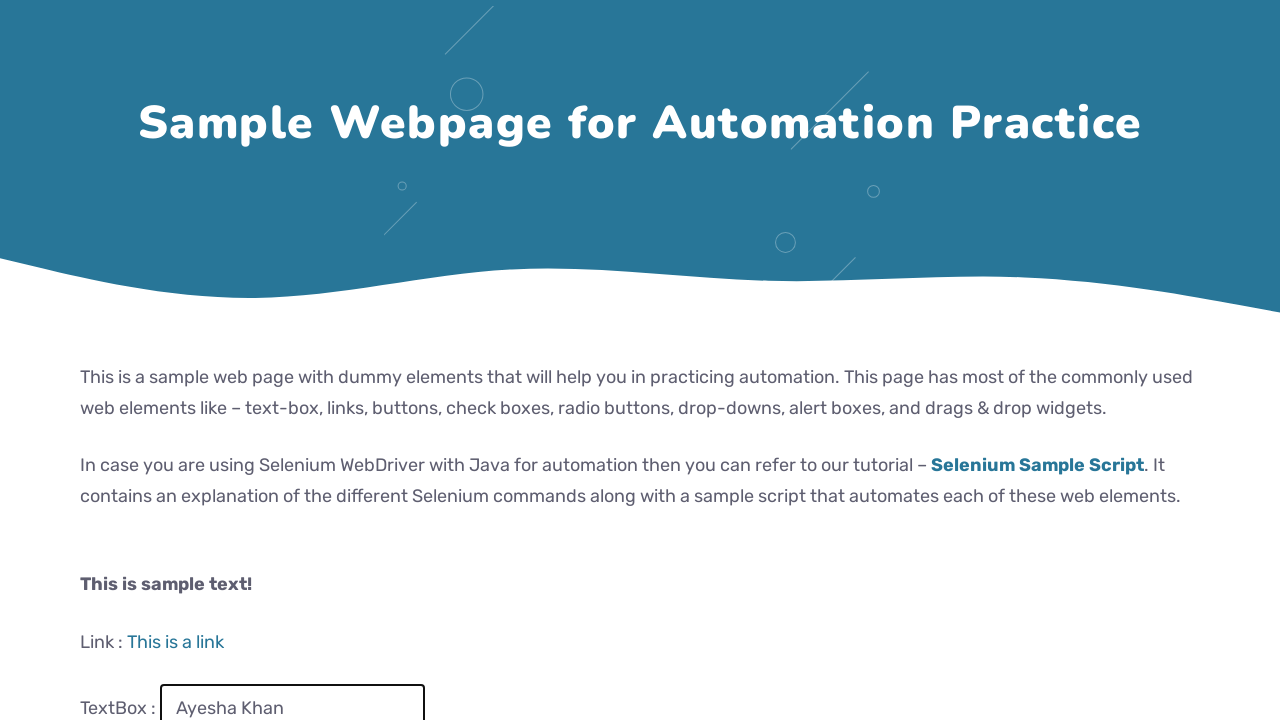